Tests scrolling further down the homepage to view more content

Starting URL: https://www.thesaurus.com/

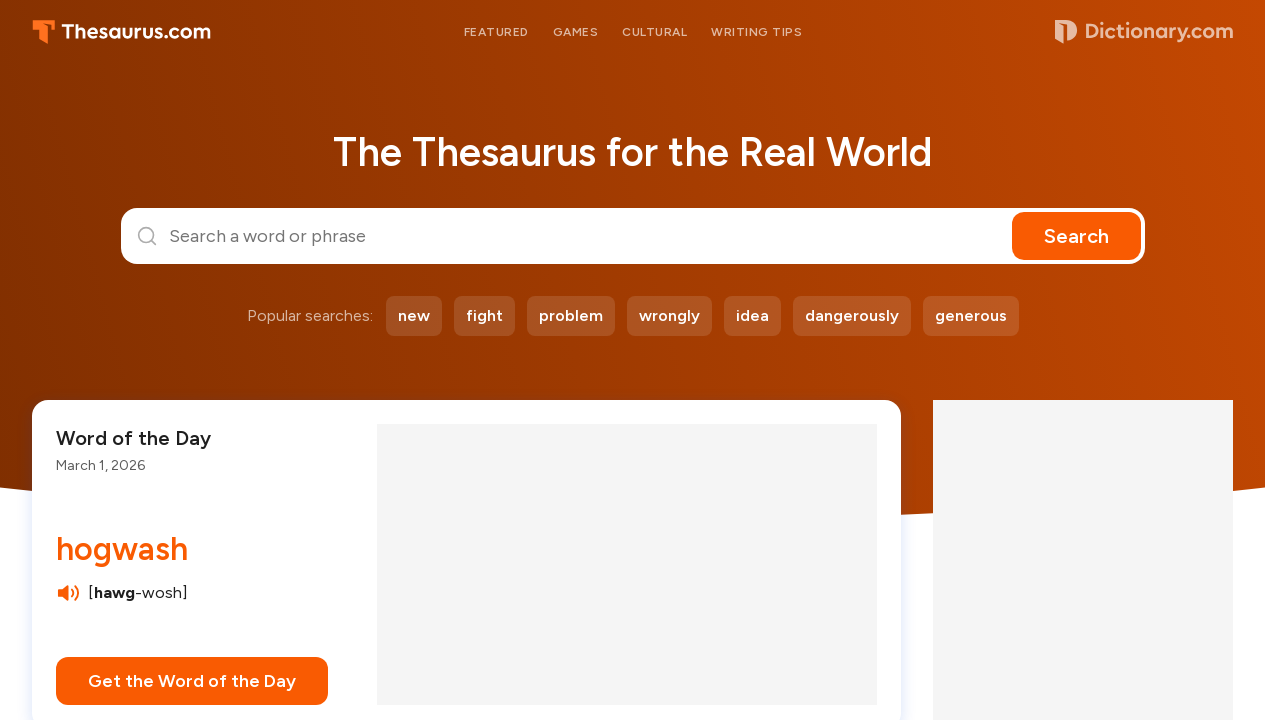

Scrolled down the homepage by 2300 pixels to view more content
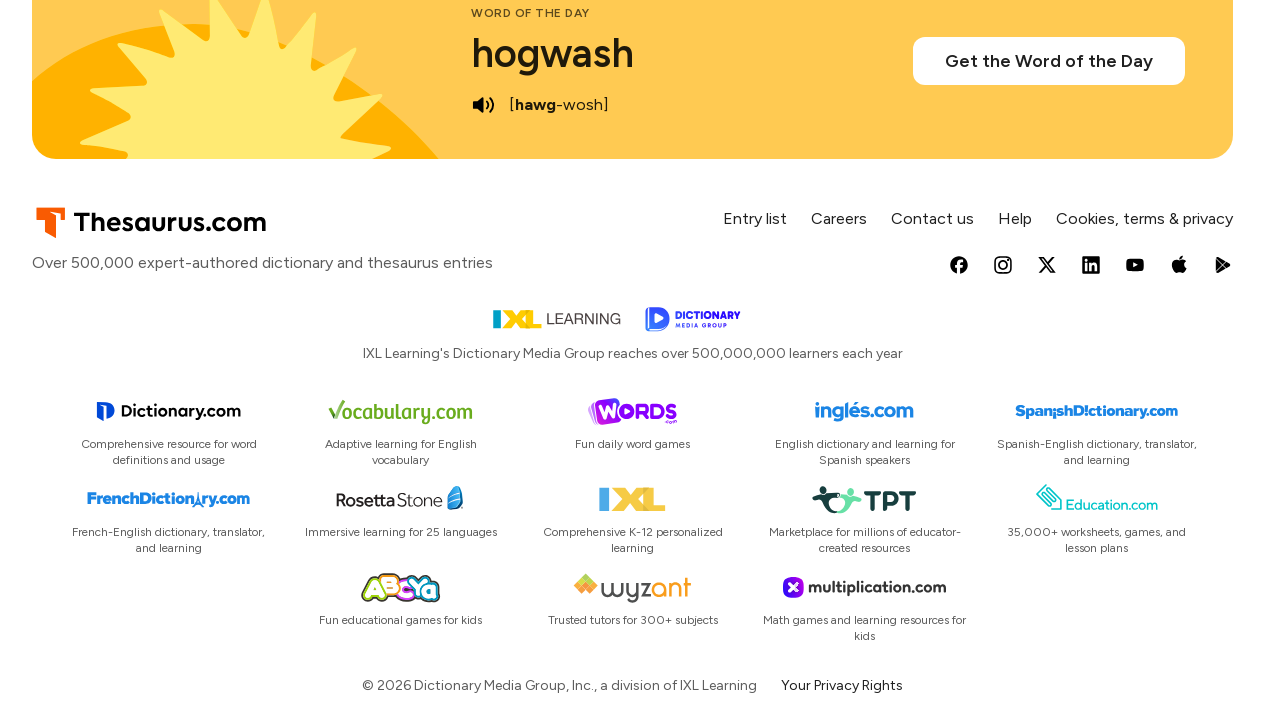

Waited 1000ms for page content to be visible after scrolling
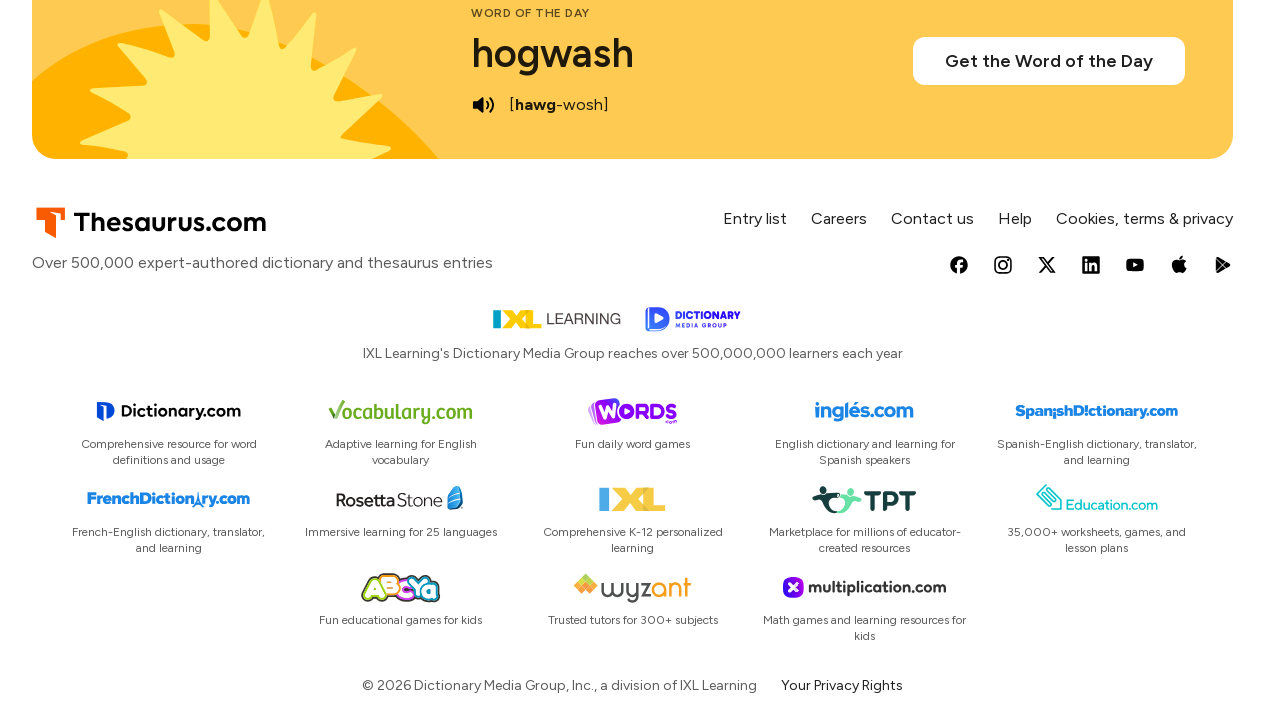

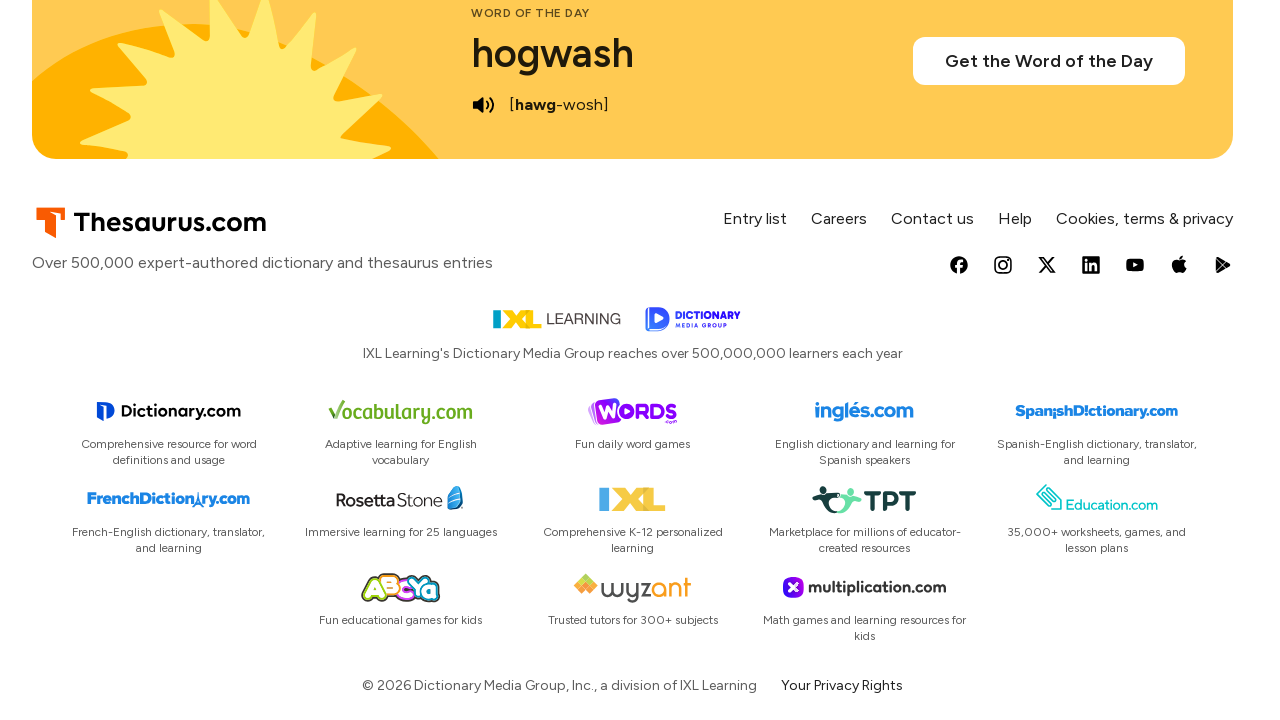